Tests page scrolling functionality by scrolling down twice using keyboard shortcuts

Starting URL: https://thetestingacademy.com/

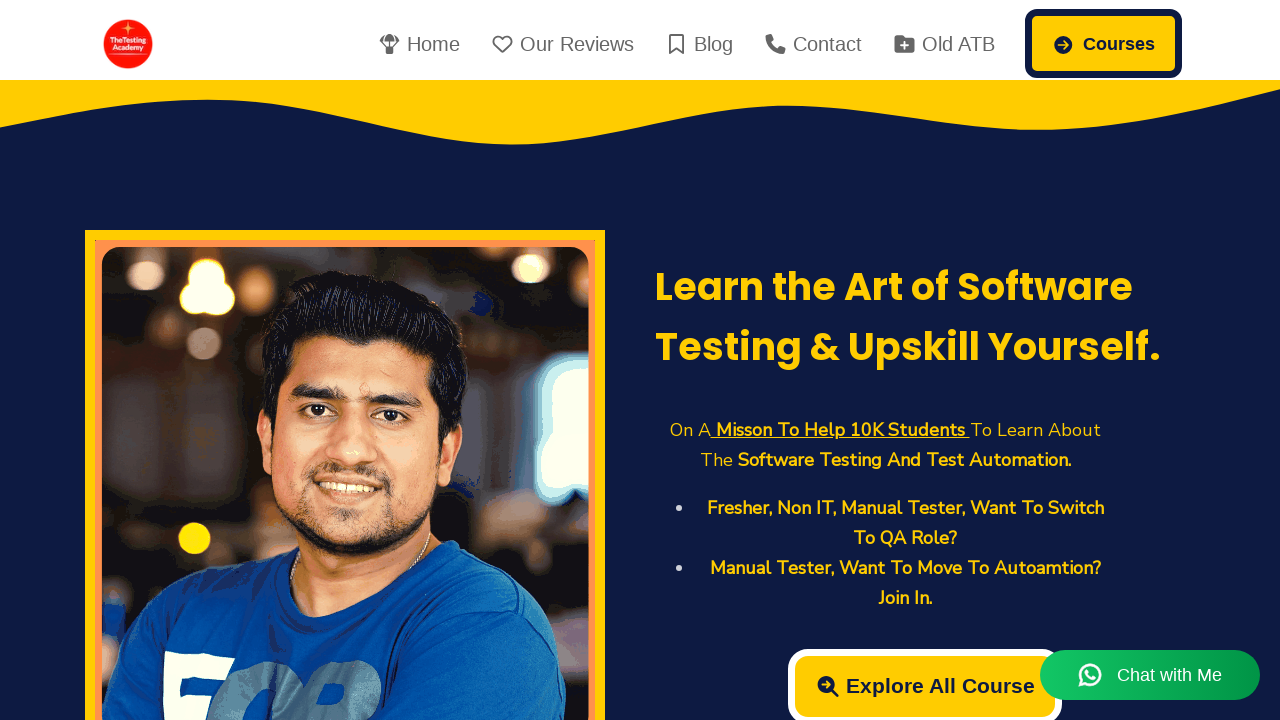

Pressed Page Down to scroll page down (first scroll)
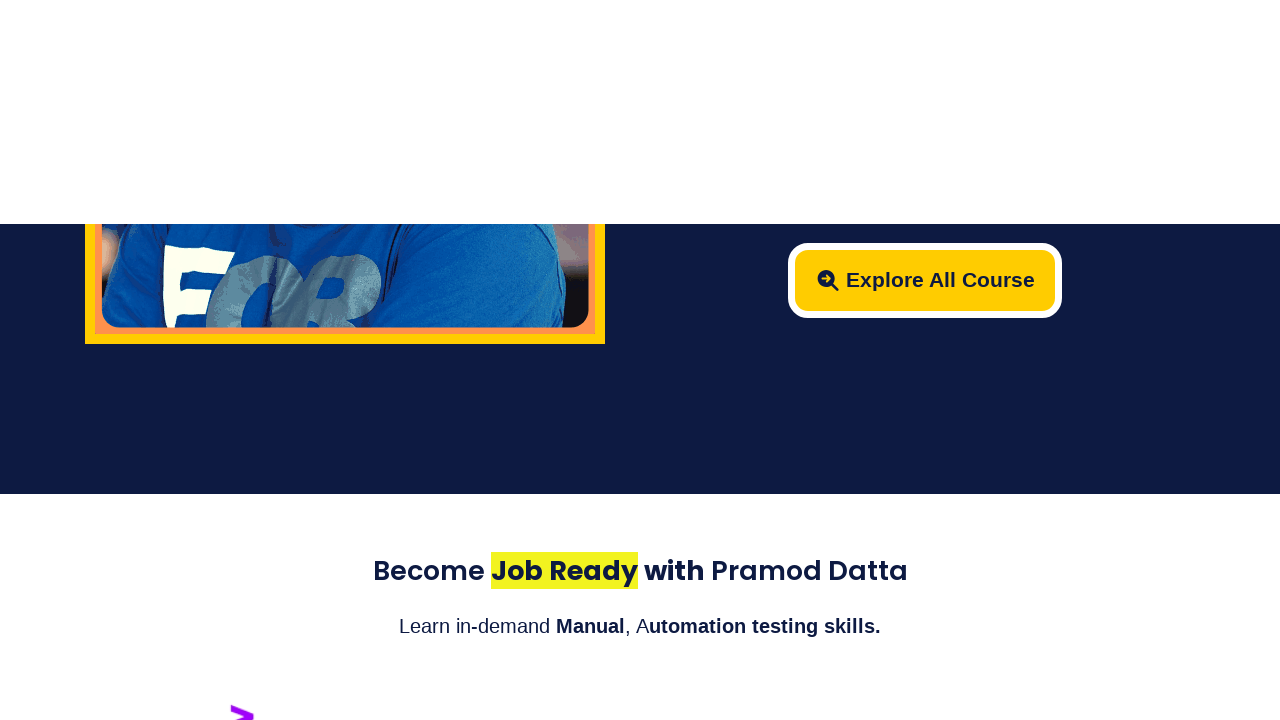

Pressed Page Down to scroll page down (second scroll)
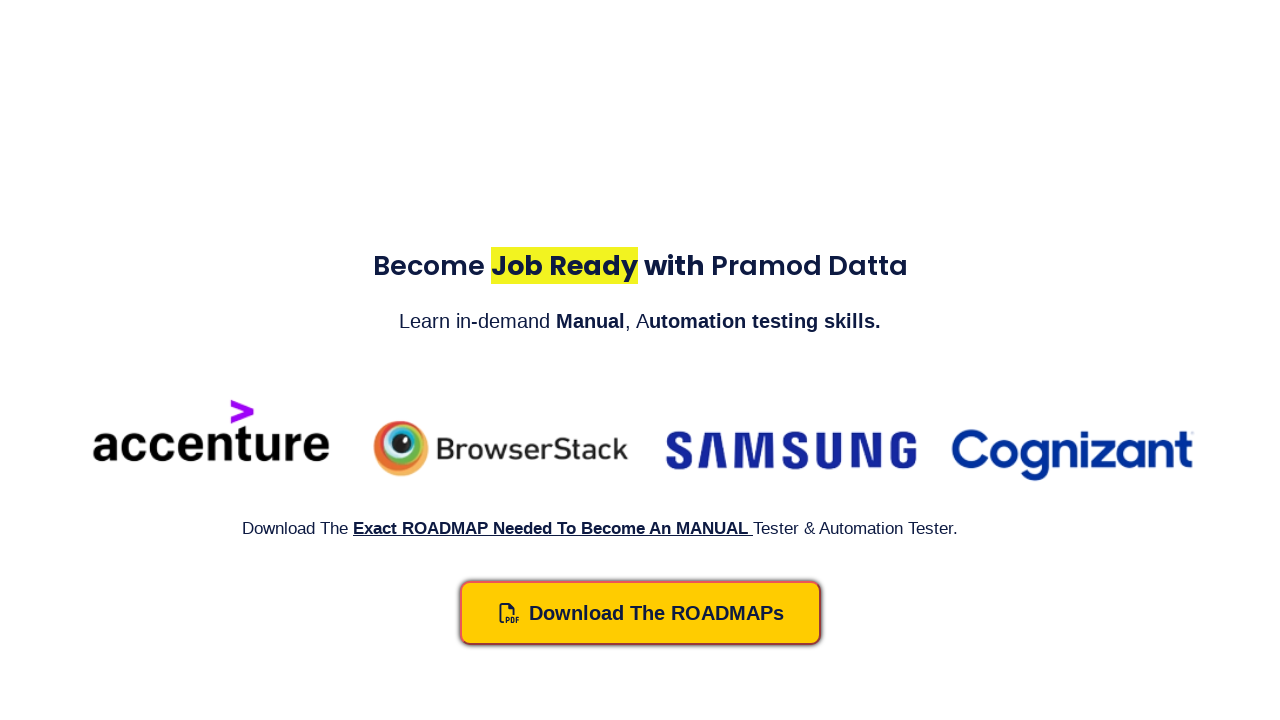

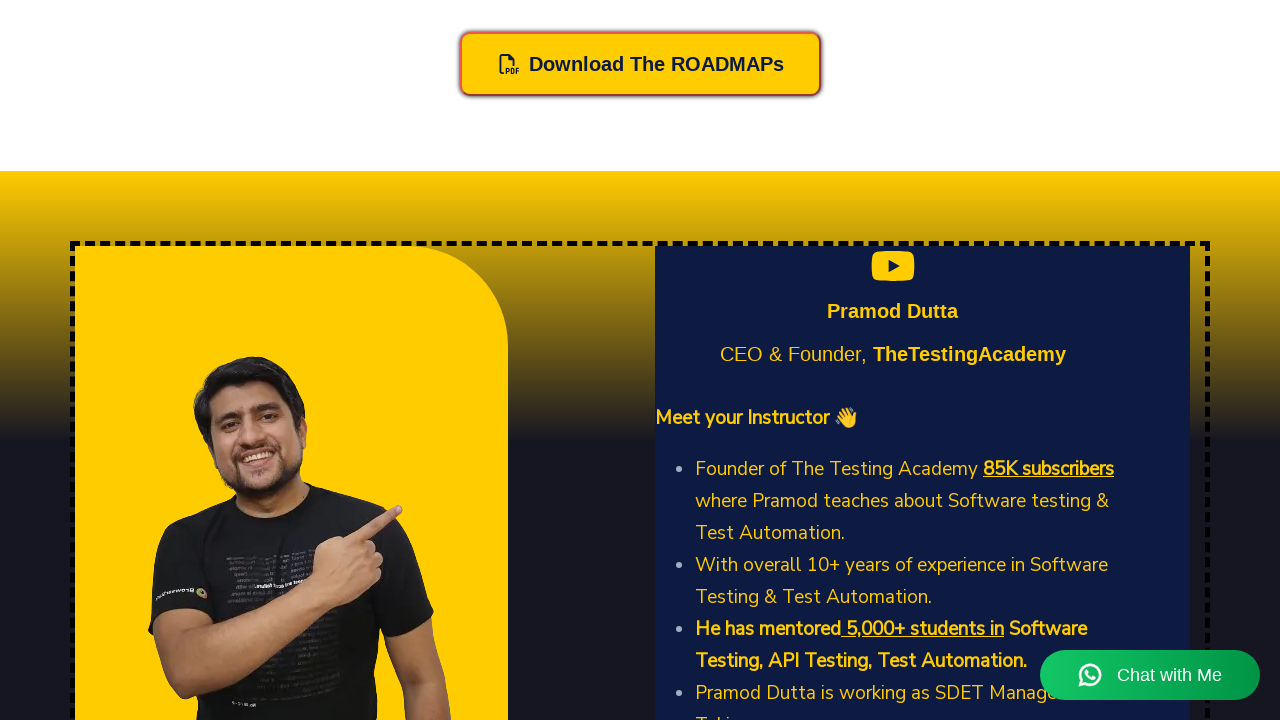